Tests implicit wait functionality by clicking a button to reveal a hidden element and then clicking the hidden button

Starting URL: https://paulocoliveira.github.io/mypages/waits/index.html

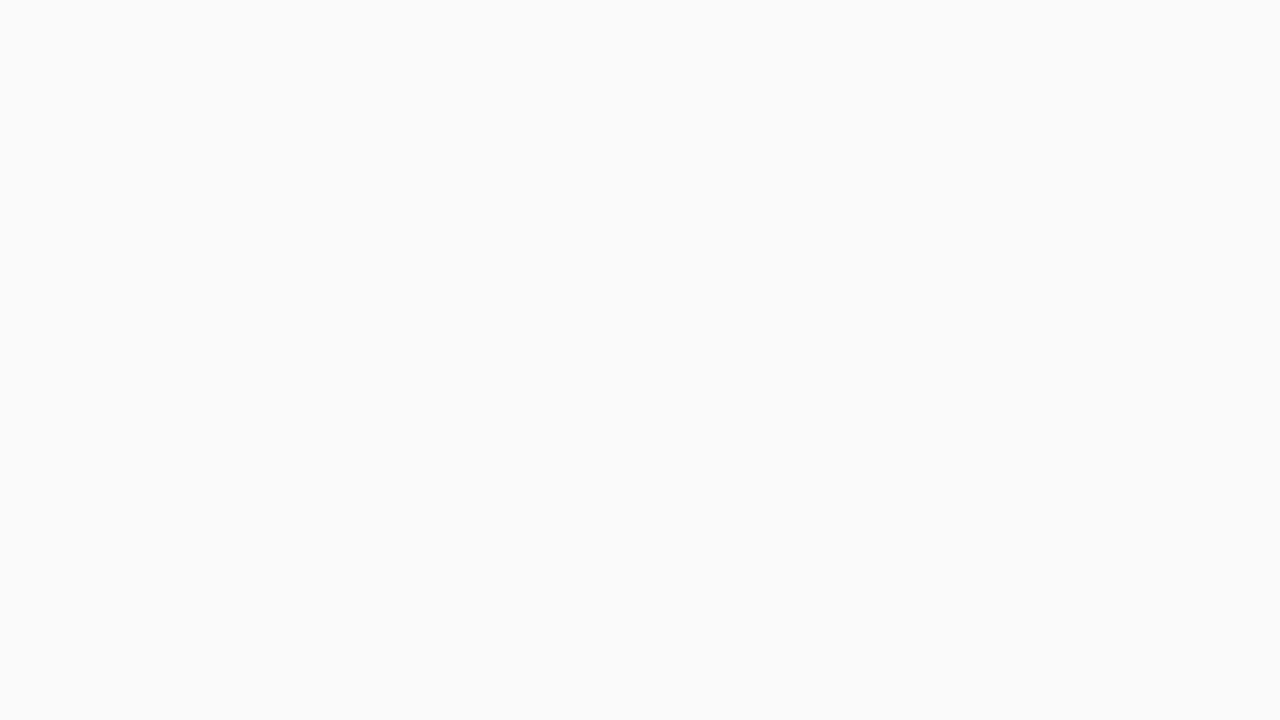

Clicked button in conditional element section to reveal hidden button at (454, 561) on xpath=//section[@id='conditional-element-section']/button
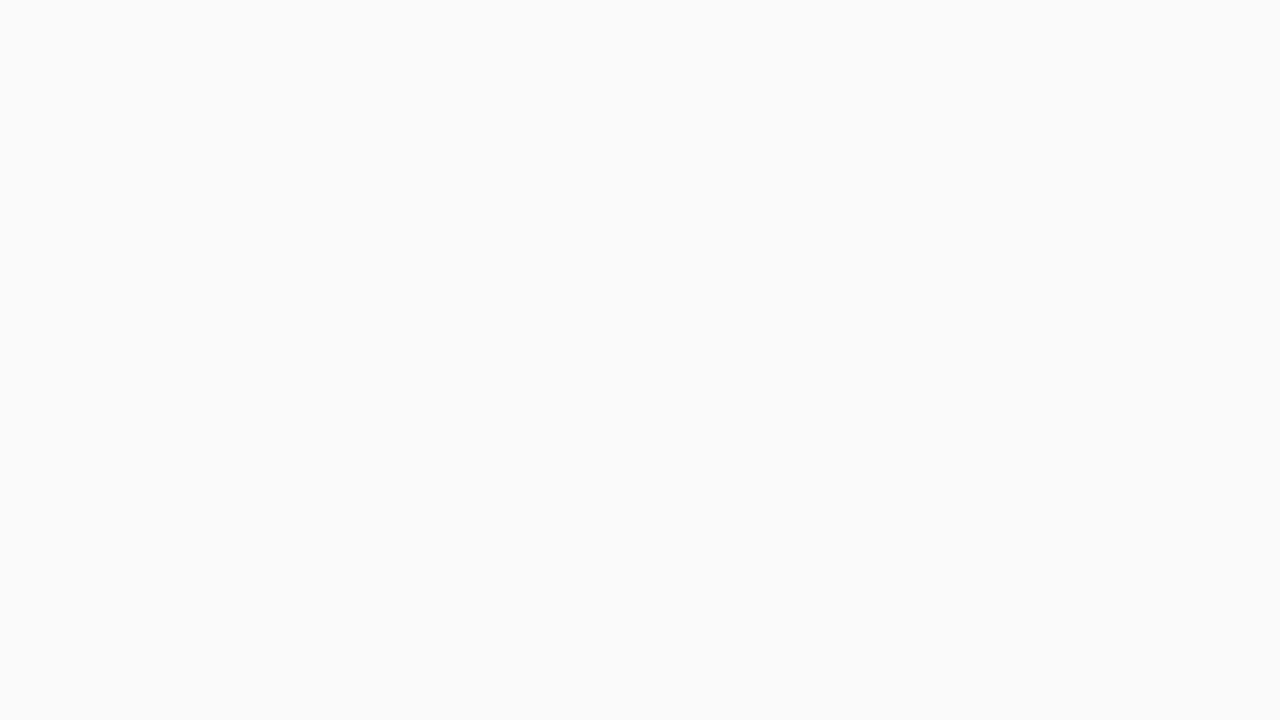

Clicked the hidden button that was revealed at (426, 614) on #hidden-button
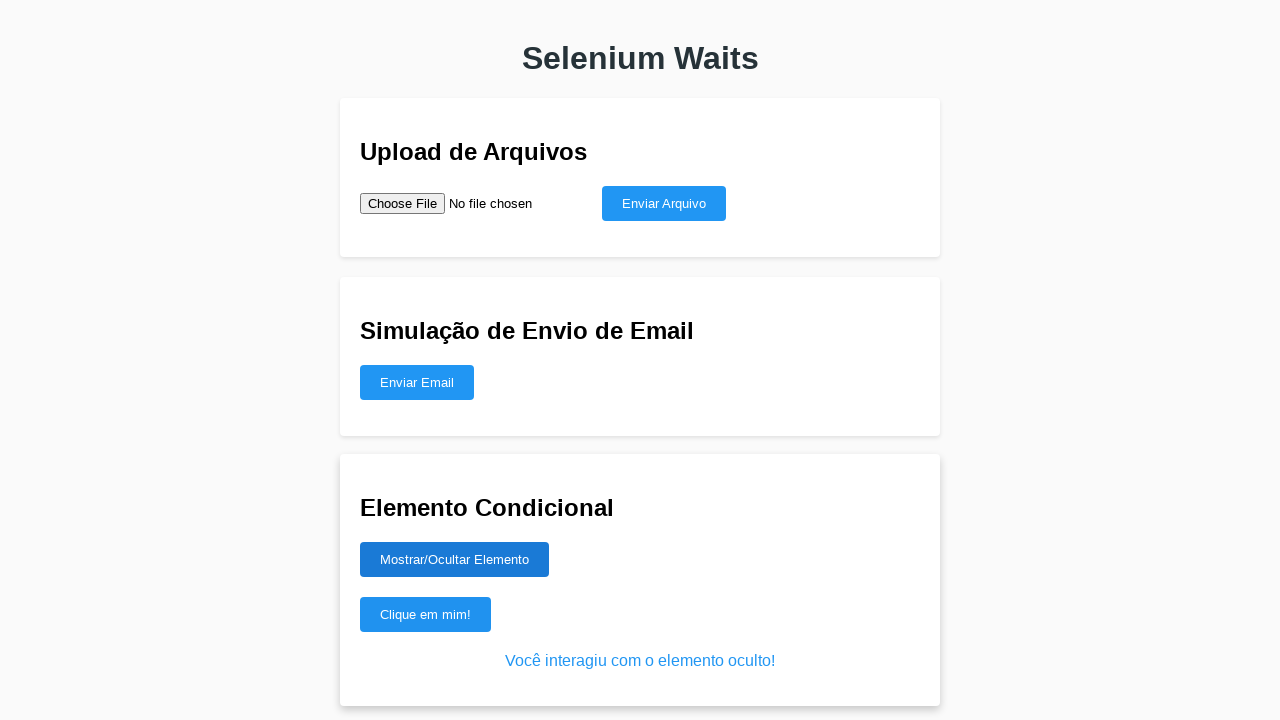

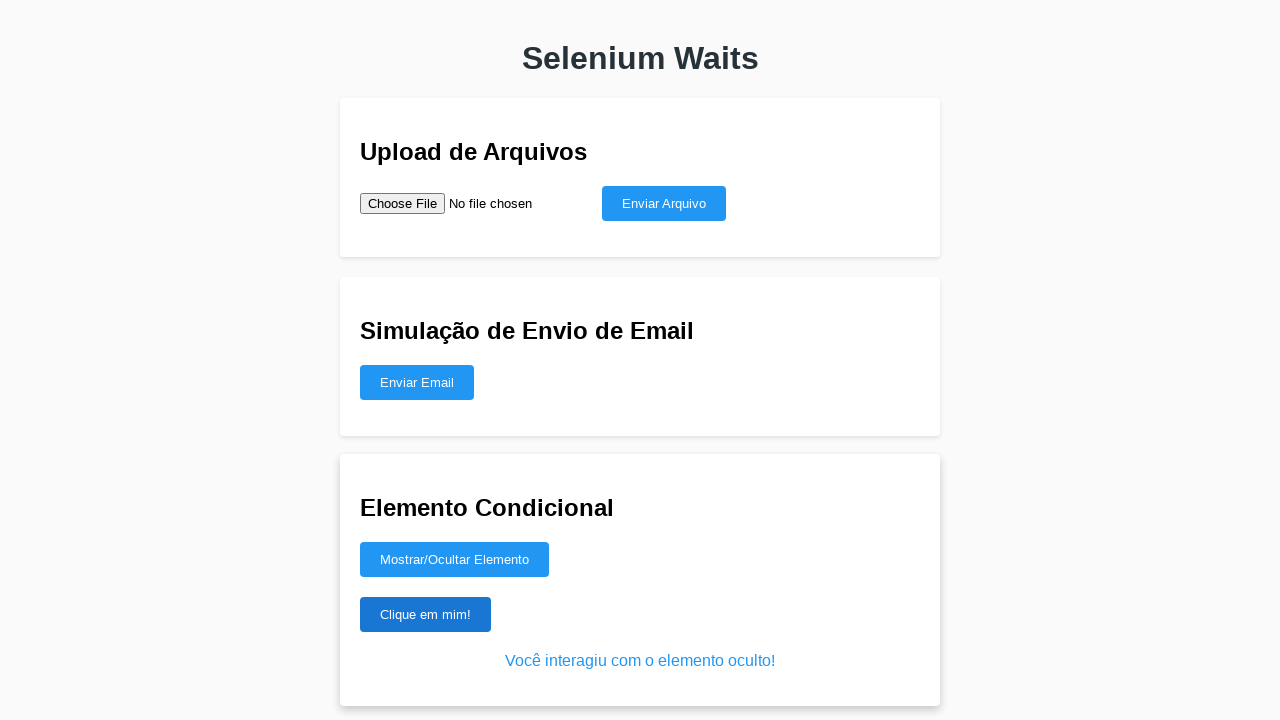